Tests JQuery UI menu navigation by hovering through menu items and downloading a PDF file

Starting URL: https://the-internet.herokuapp.com

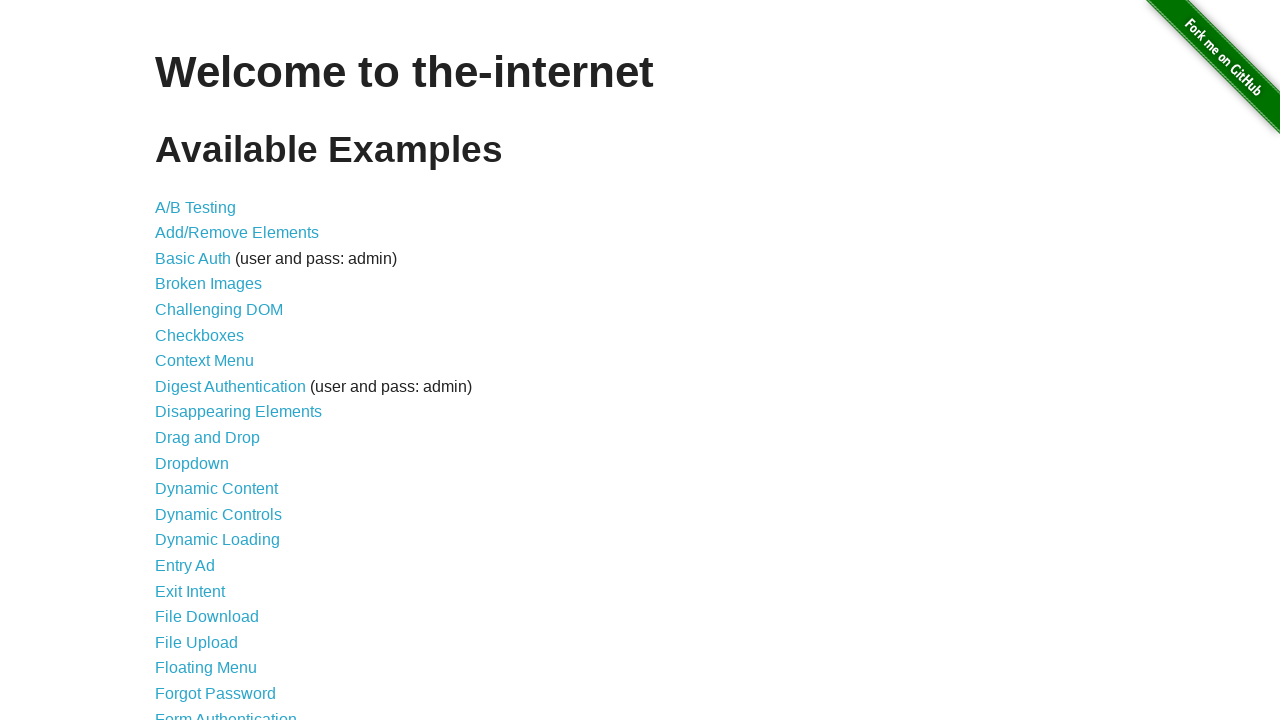

Clicked JQuery UI Menus link at (216, 360) on internal:role=link[name="JQuery UI Menus"i]
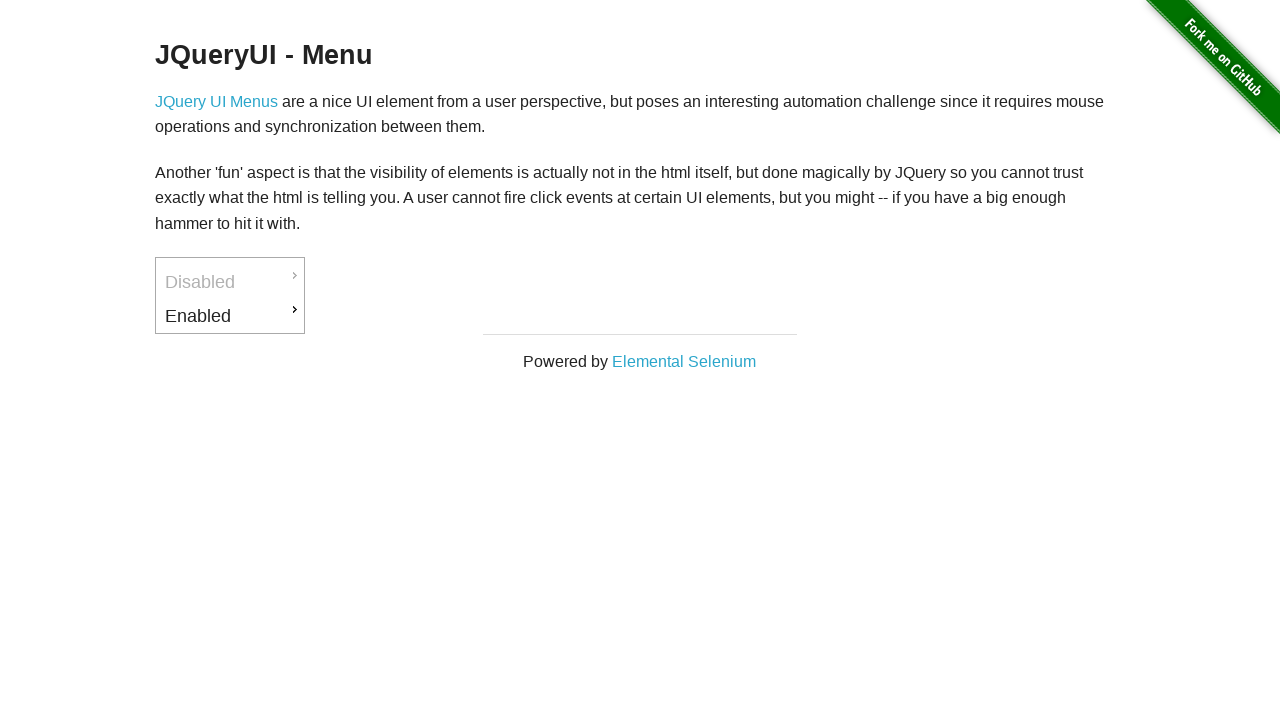

Content section loaded
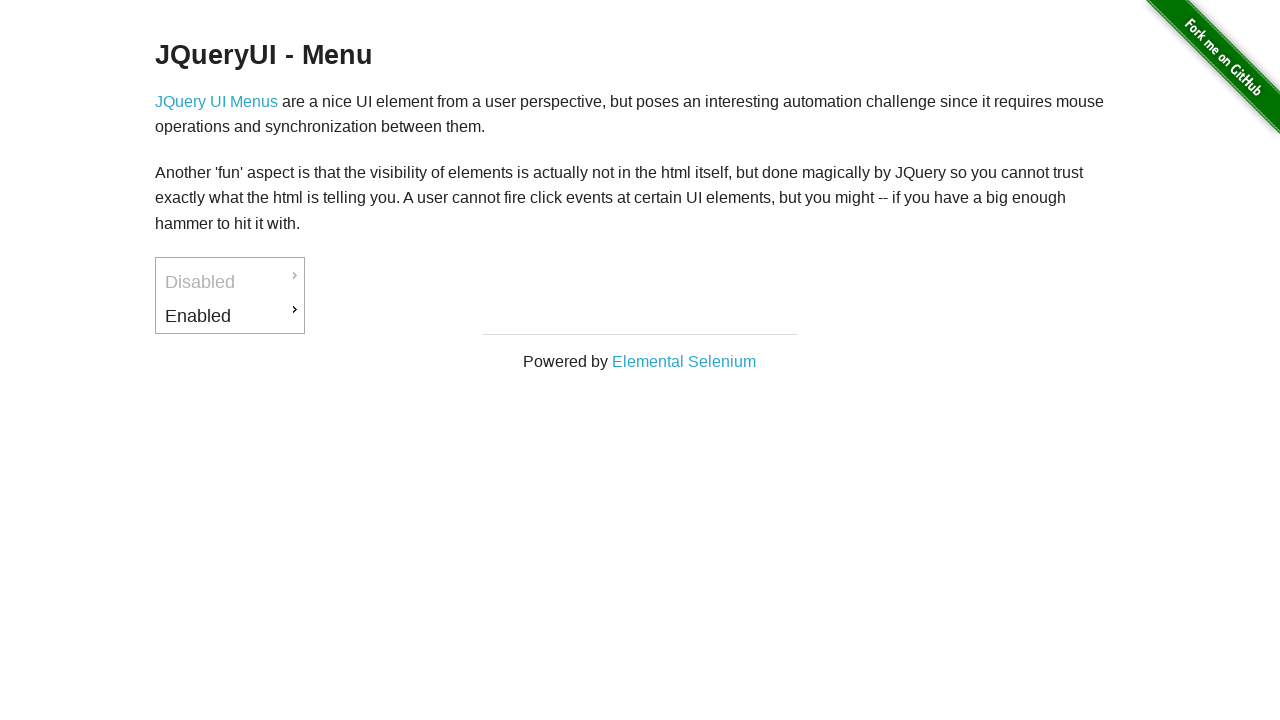

Menu element loaded
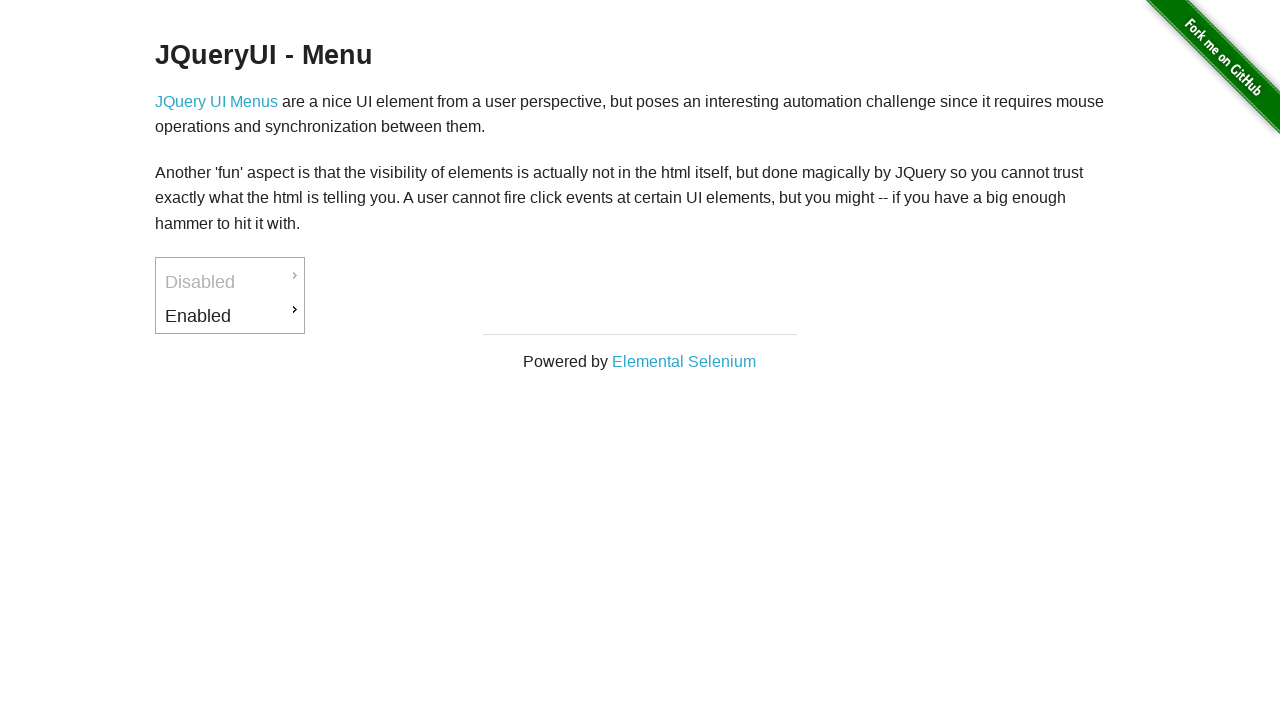

Hovered over 'Enabled' menu item at (230, 316) on xpath=//a[text()='Enabled']
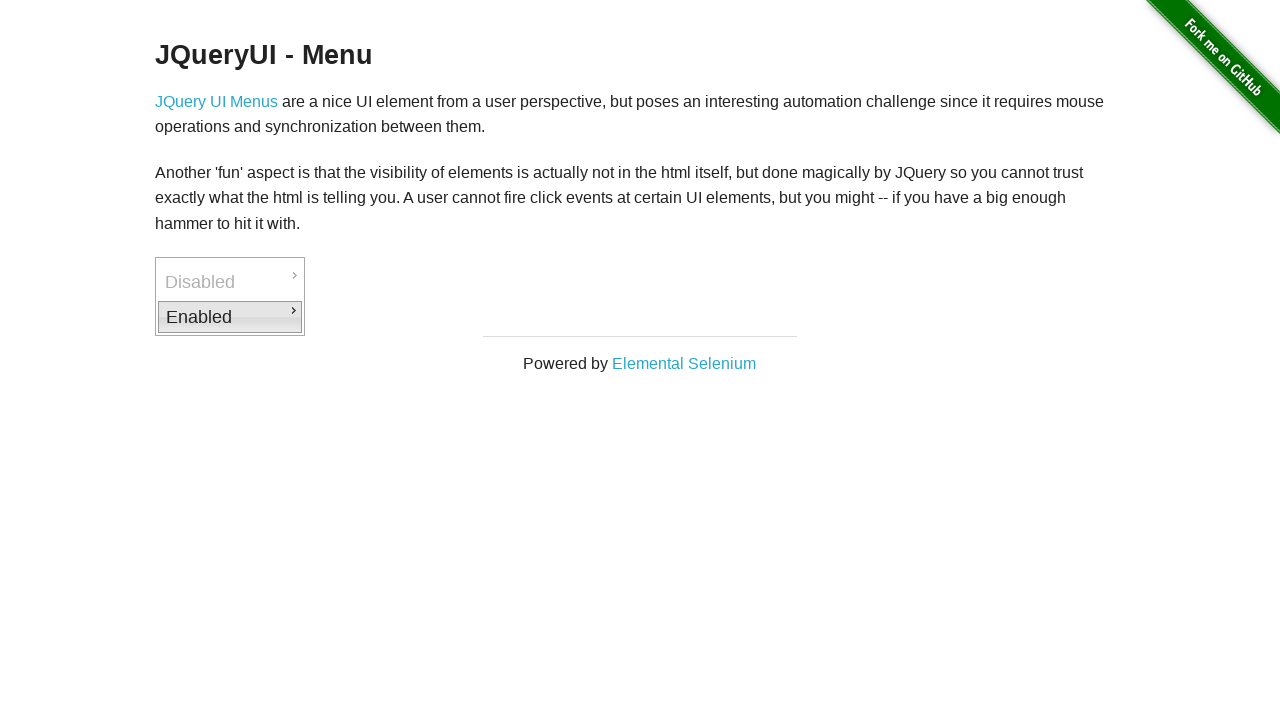

Waited 500ms for menu to expand
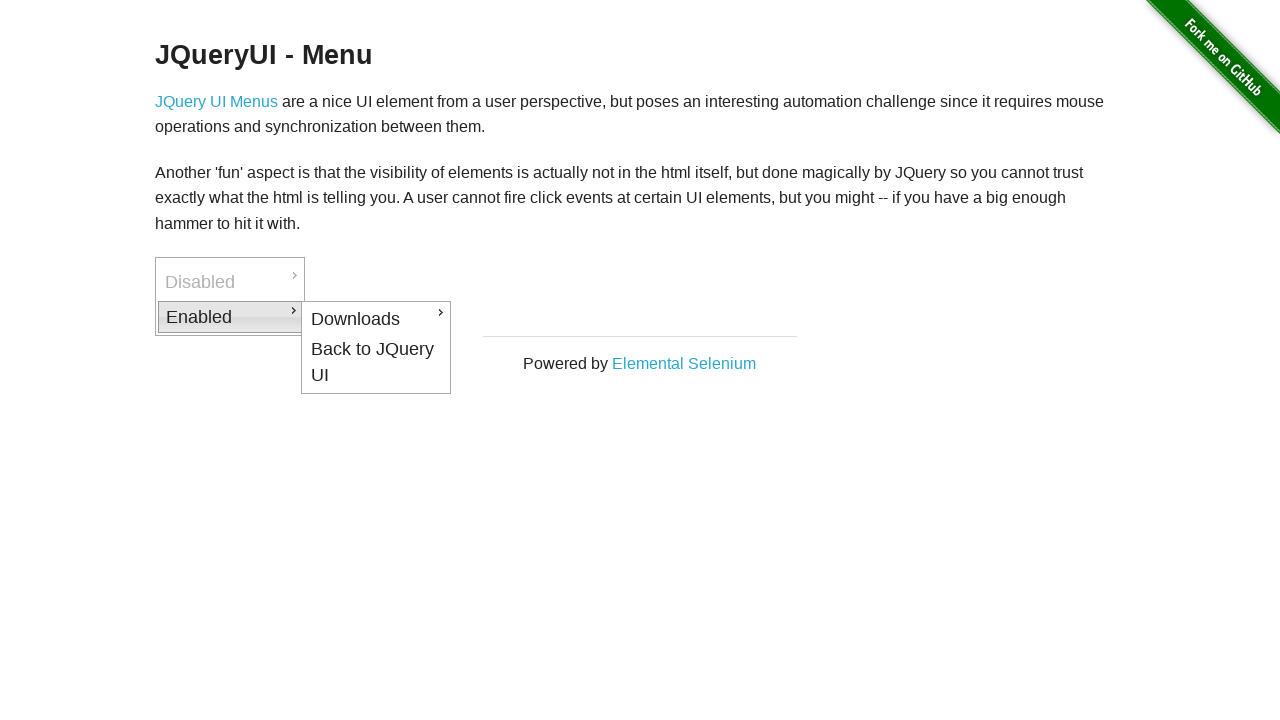

Hovered over 'Downloads' submenu item at (376, 319) on xpath=//a[text()='Downloads']
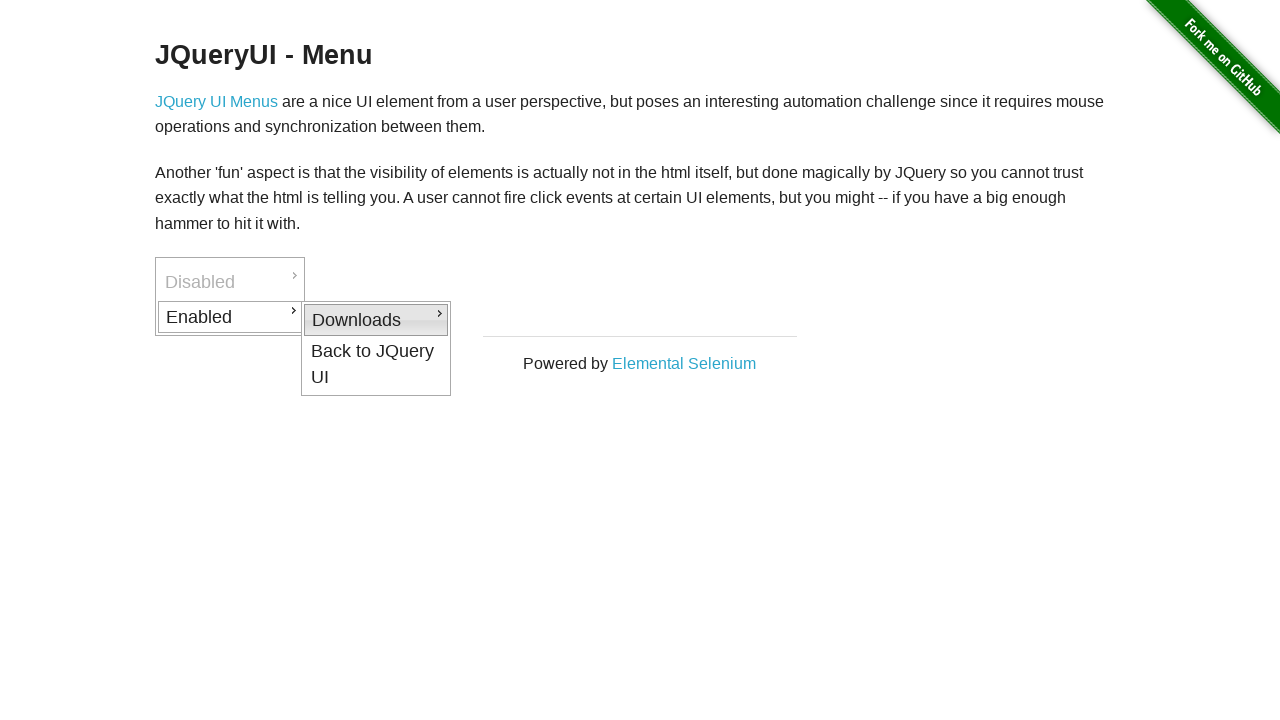

Waited 500ms for downloads submenu to expand
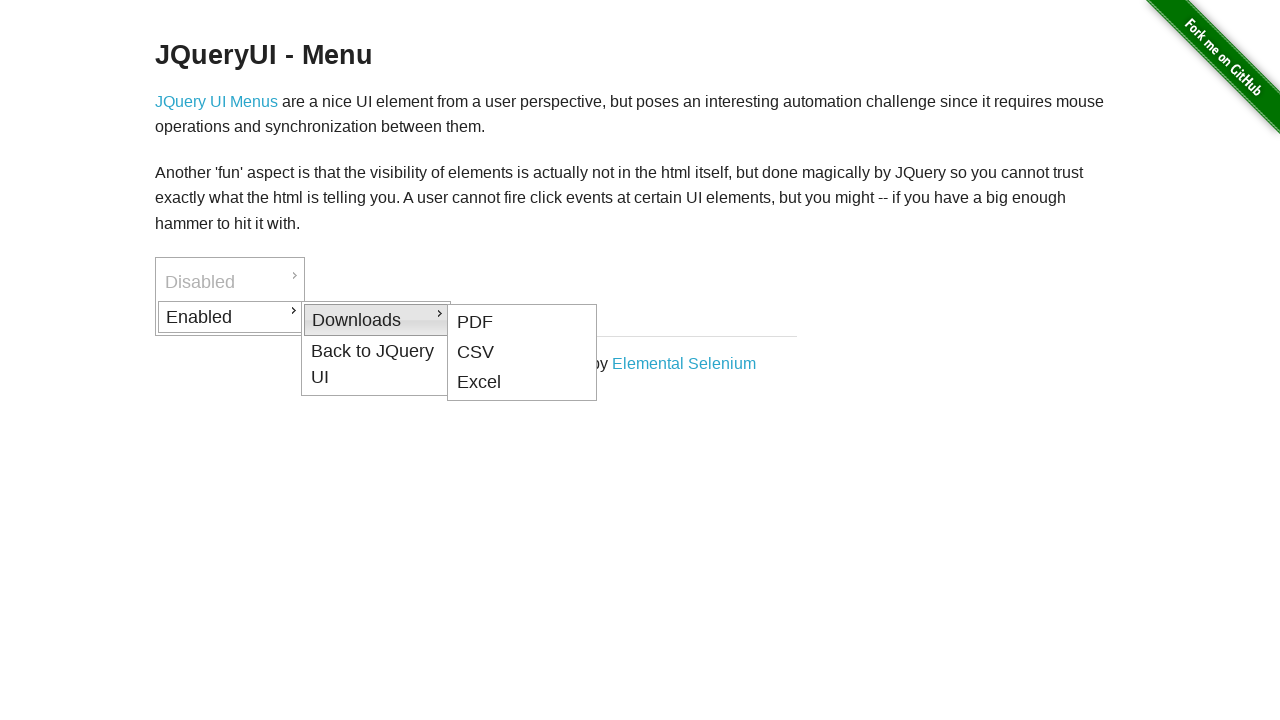

Clicked PDF download link and file downloaded at (522, 322) on xpath=//a[text()='PDF']
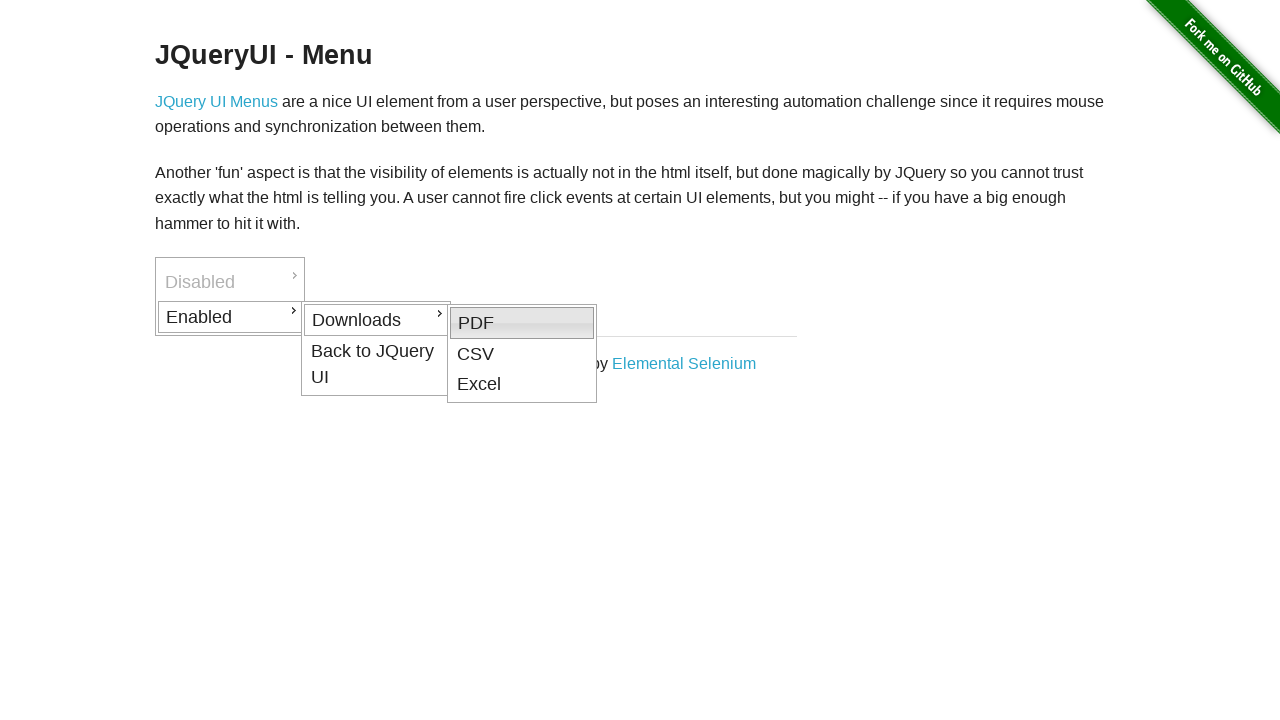

Hovered over 'Enabled' menu again to navigate back at (230, 317) on xpath=//a[text()='Enabled']
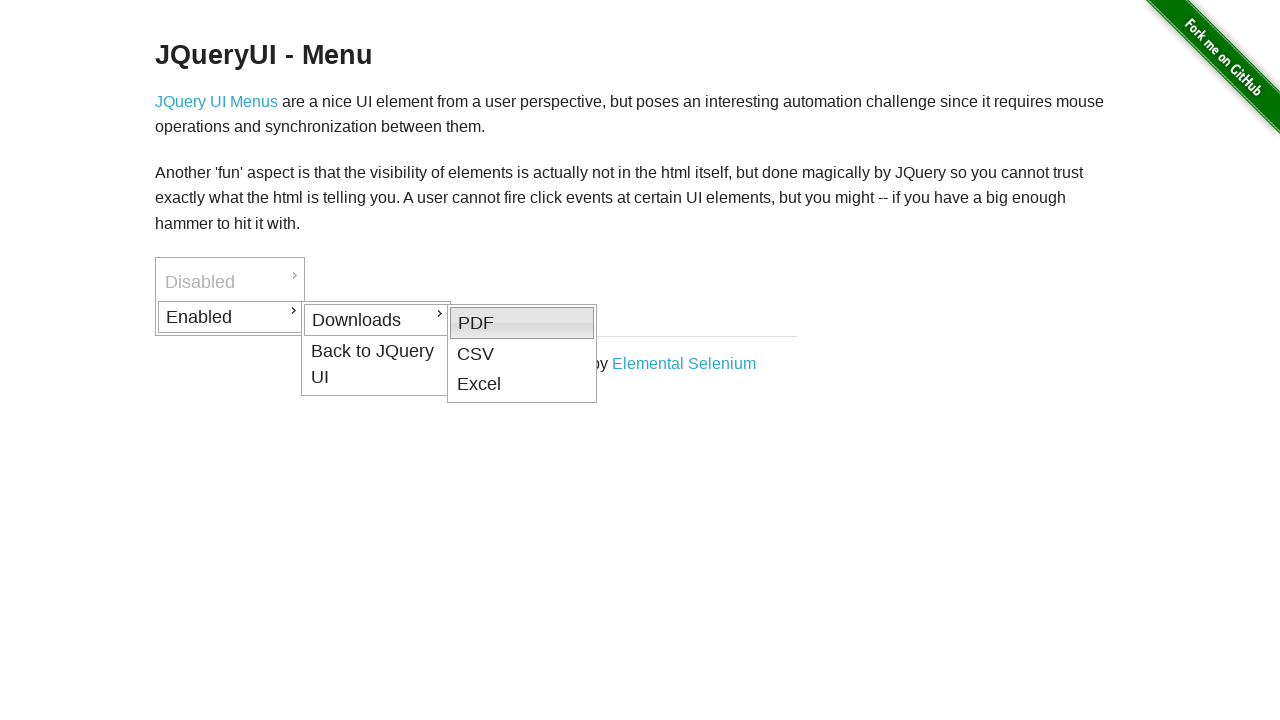

Waited 500ms for menu to expand
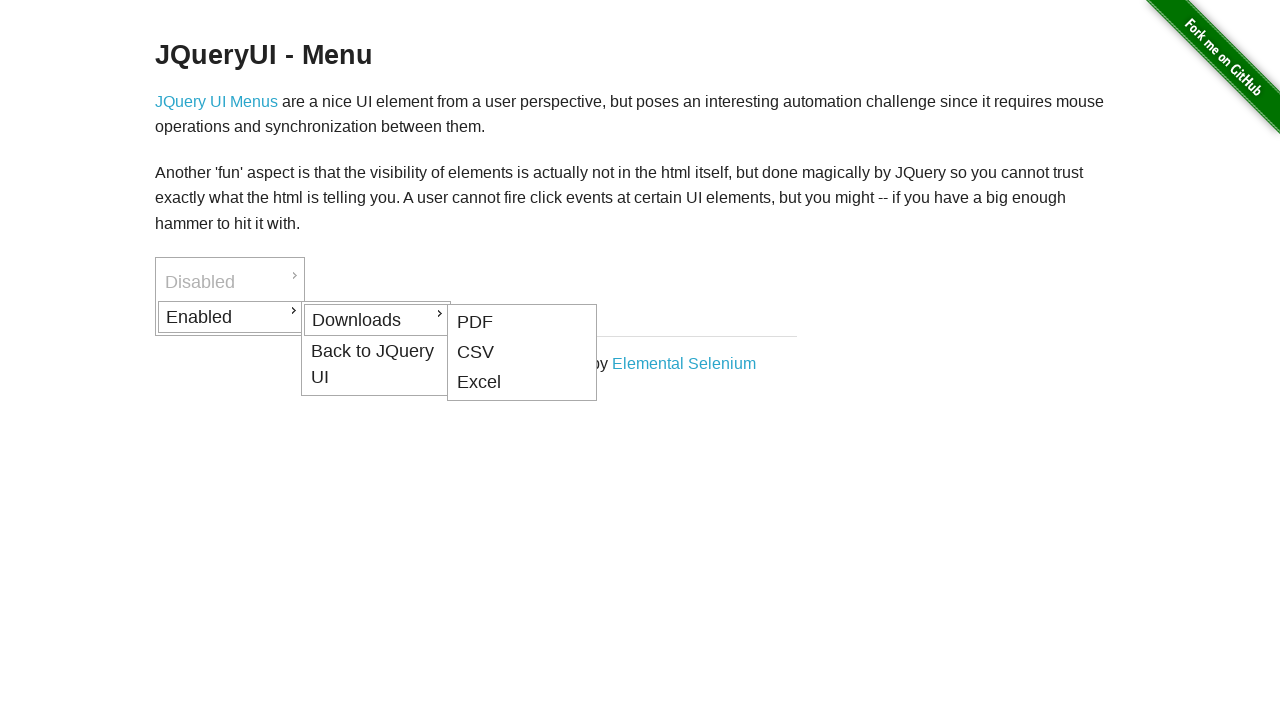

Hovered over 'Back to JQuery UI' link at (376, 364) on xpath=//a[text()='Back to JQuery UI']
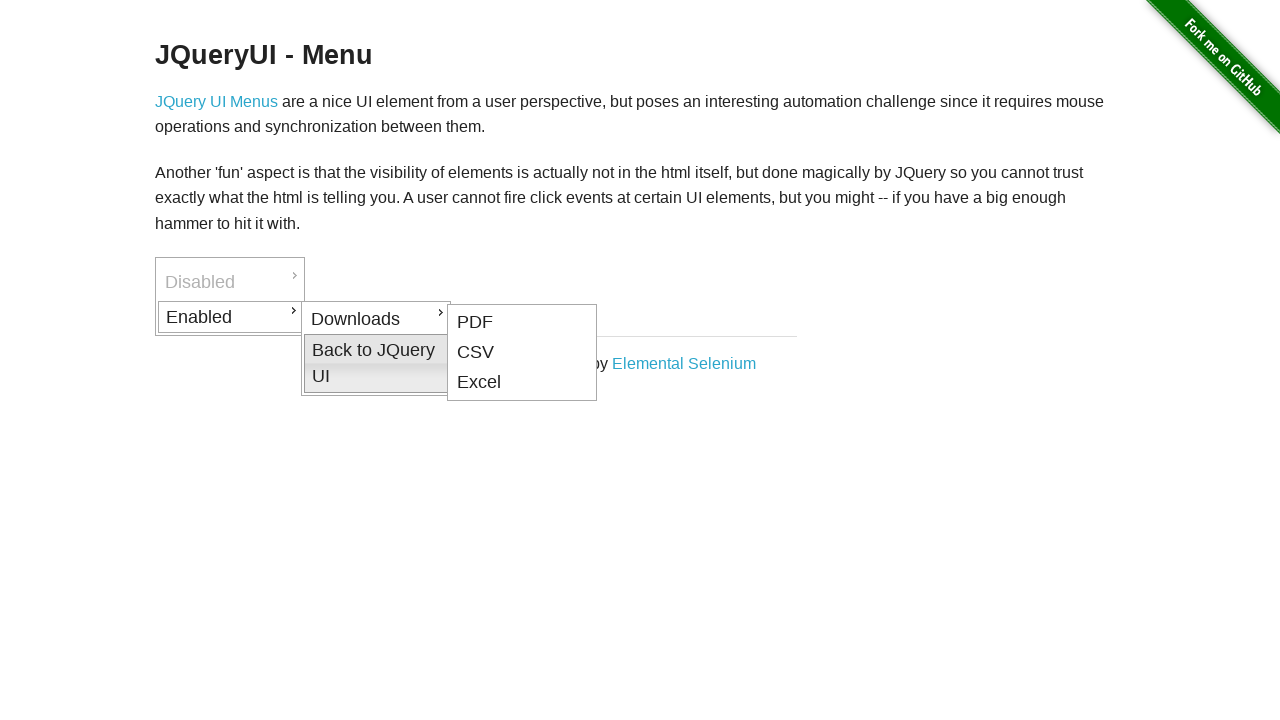

Clicked 'Back to JQuery UI' link at (376, 363) on xpath=//a[text()='Back to JQuery UI']
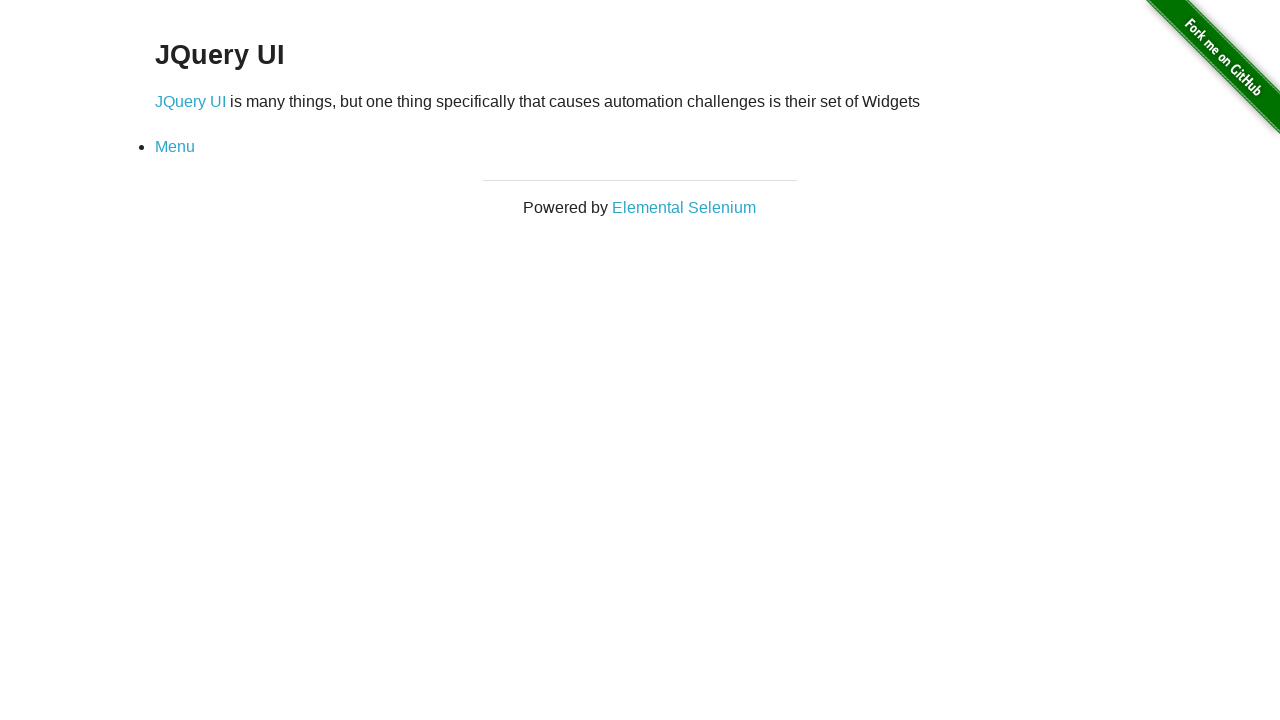

Page load state completed
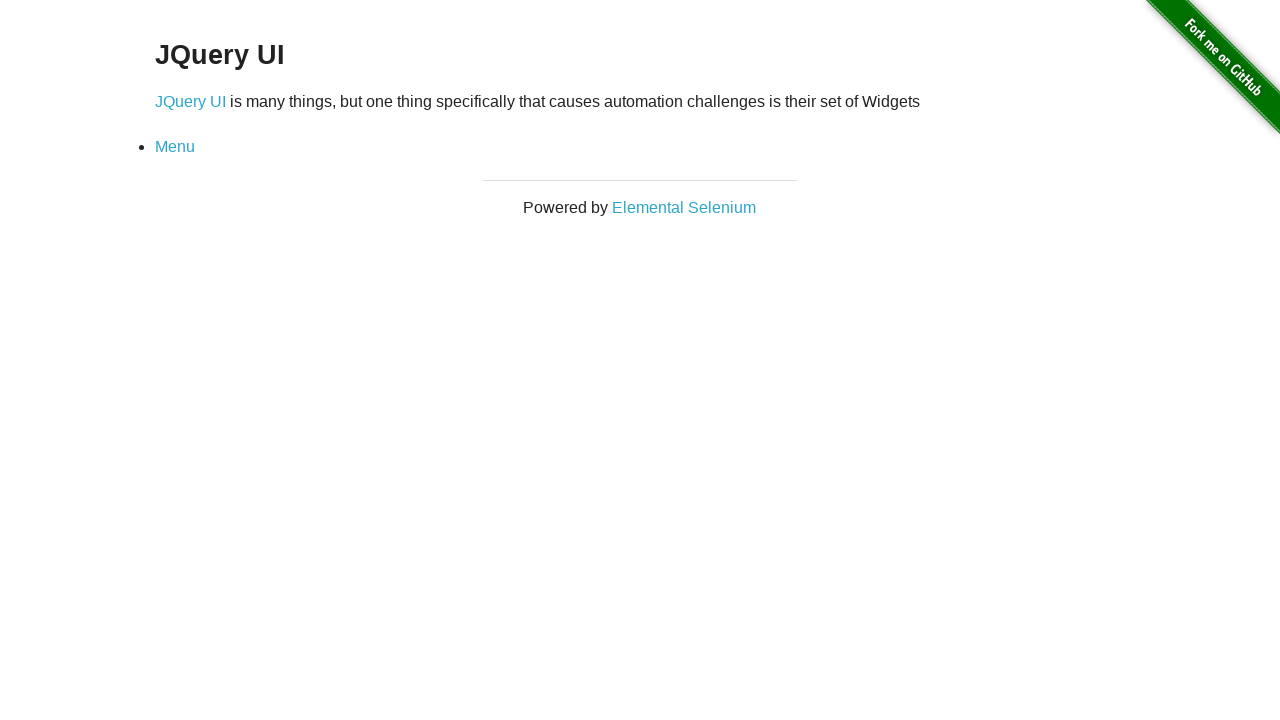

Clicked 'Menu' link at (175, 147) on xpath=//a[text()='Menu']
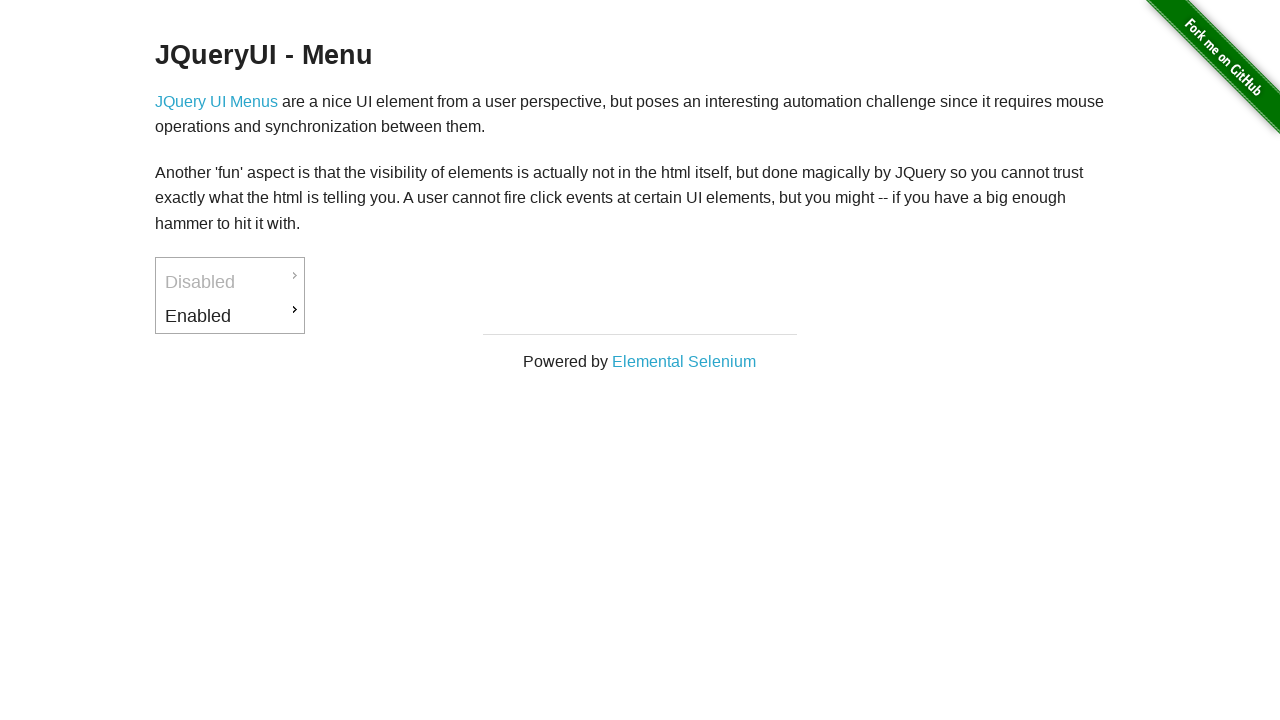

Example section loaded
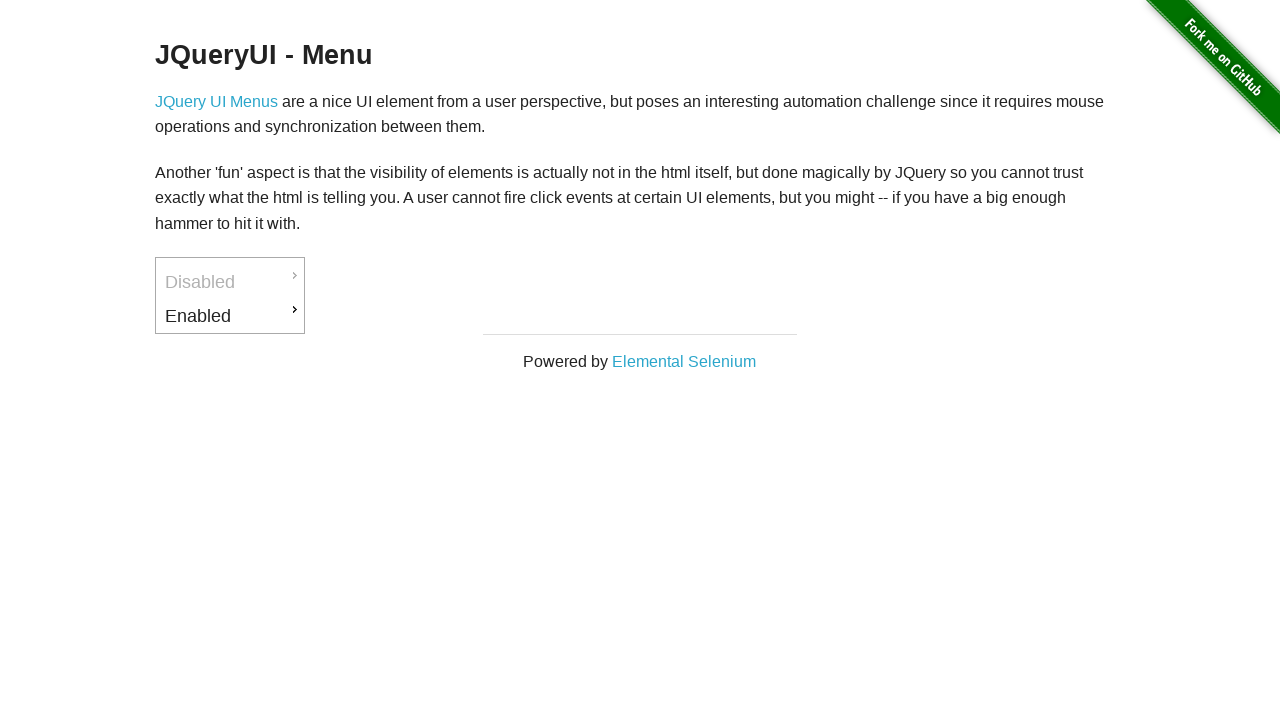

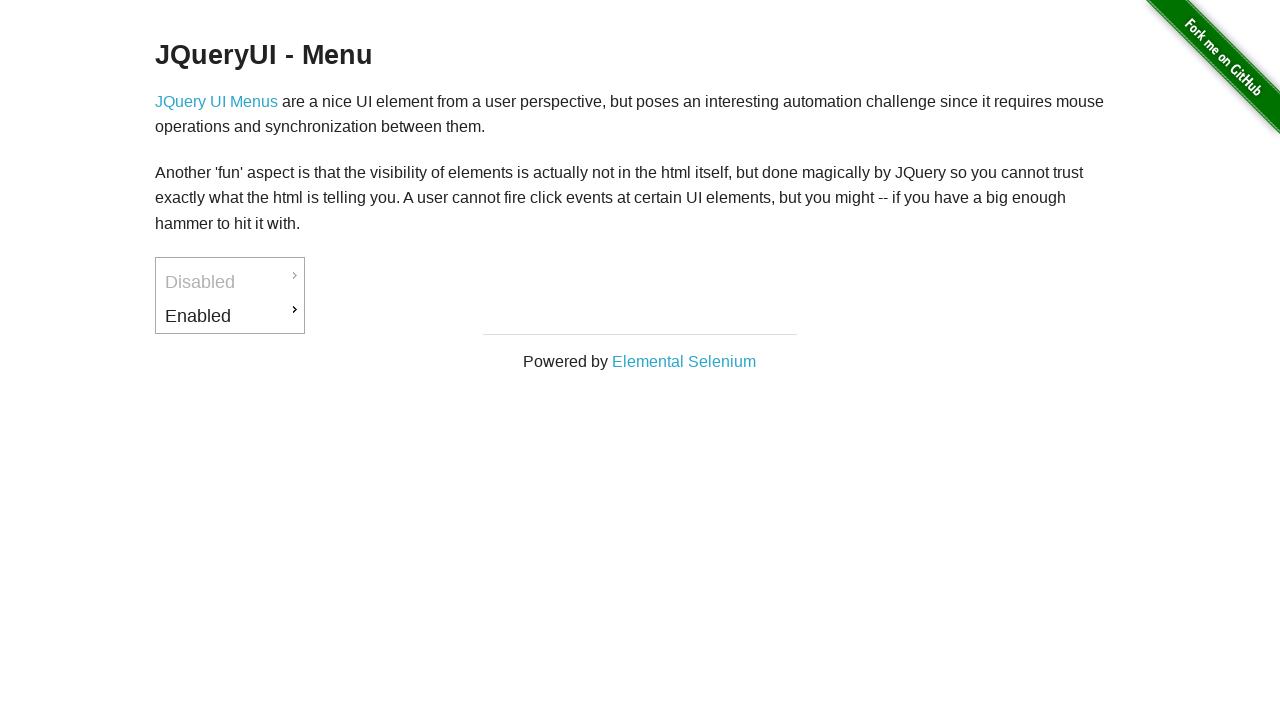